Tests FAQ accordion functionality by clicking on the telepathic interface question and verifying the answer becomes visible

Starting URL: https://njit-final-group-project.vercel.app/faq

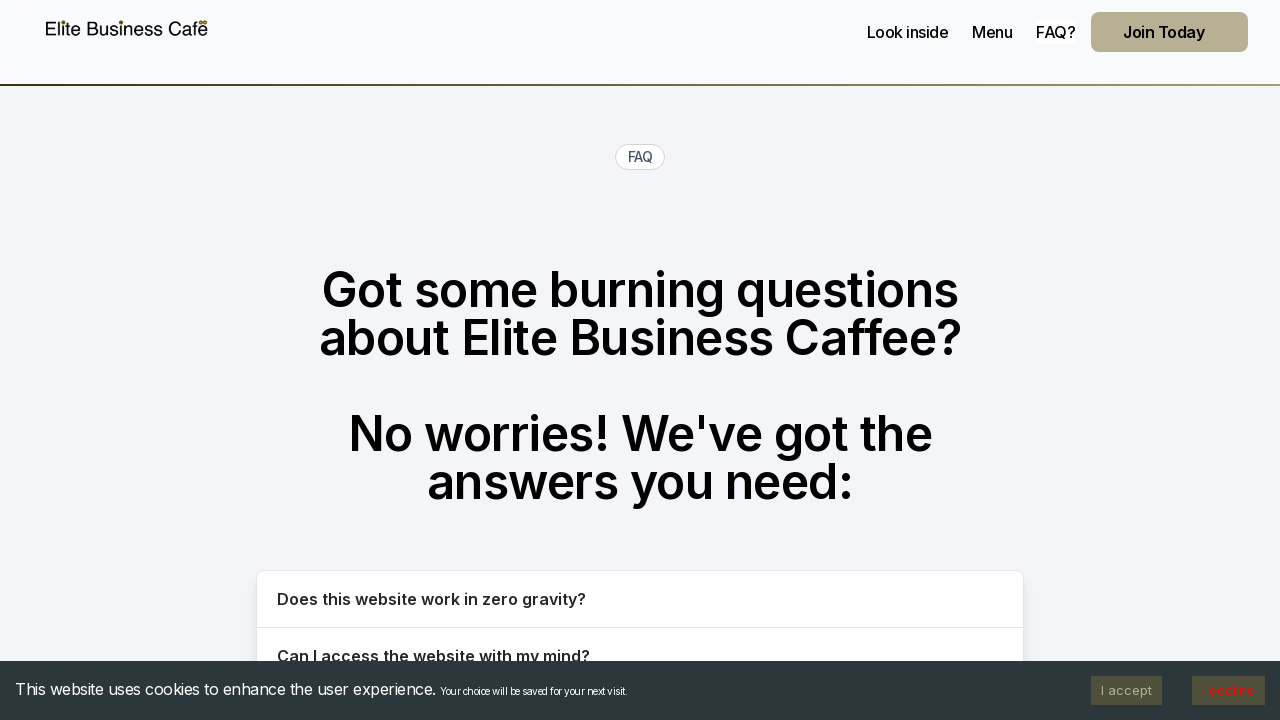

Navigated to FAQ page
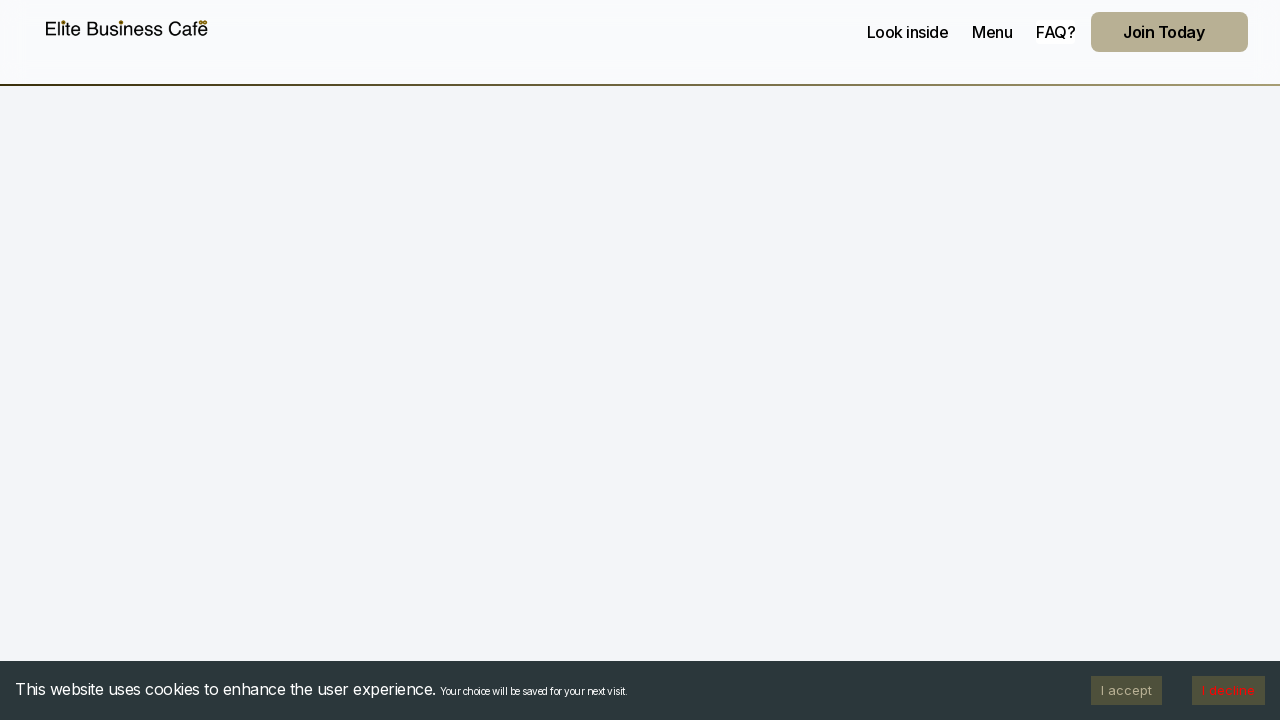

Clicked on telepathic interface FAQ question at (640, 656) on button:text("Can I access the website with my mind?")
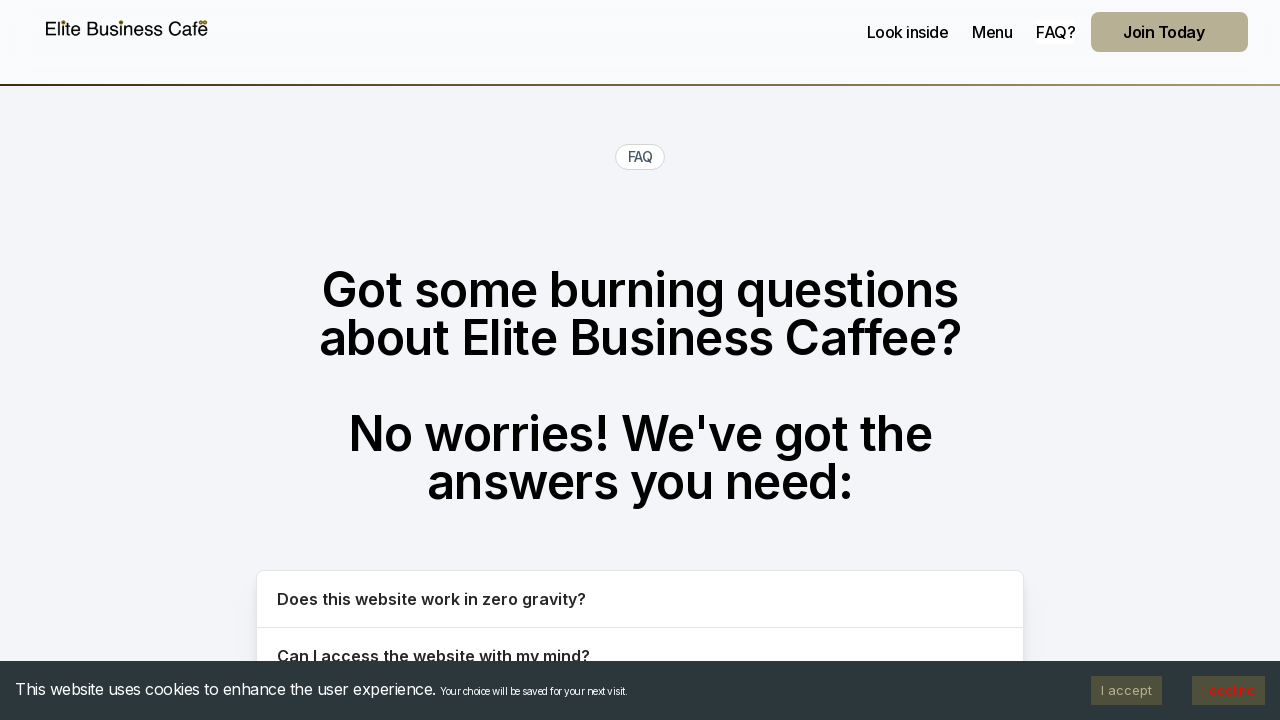

Verified FAQ answer about telepathic interface became visible
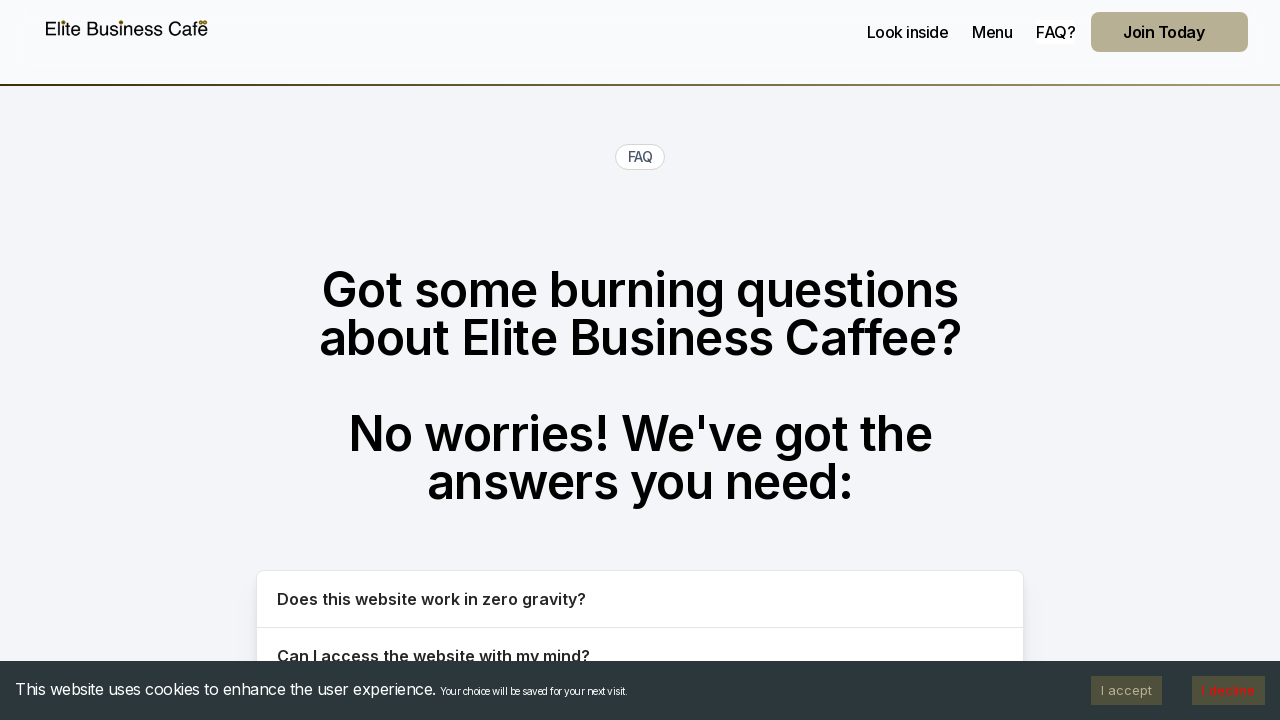

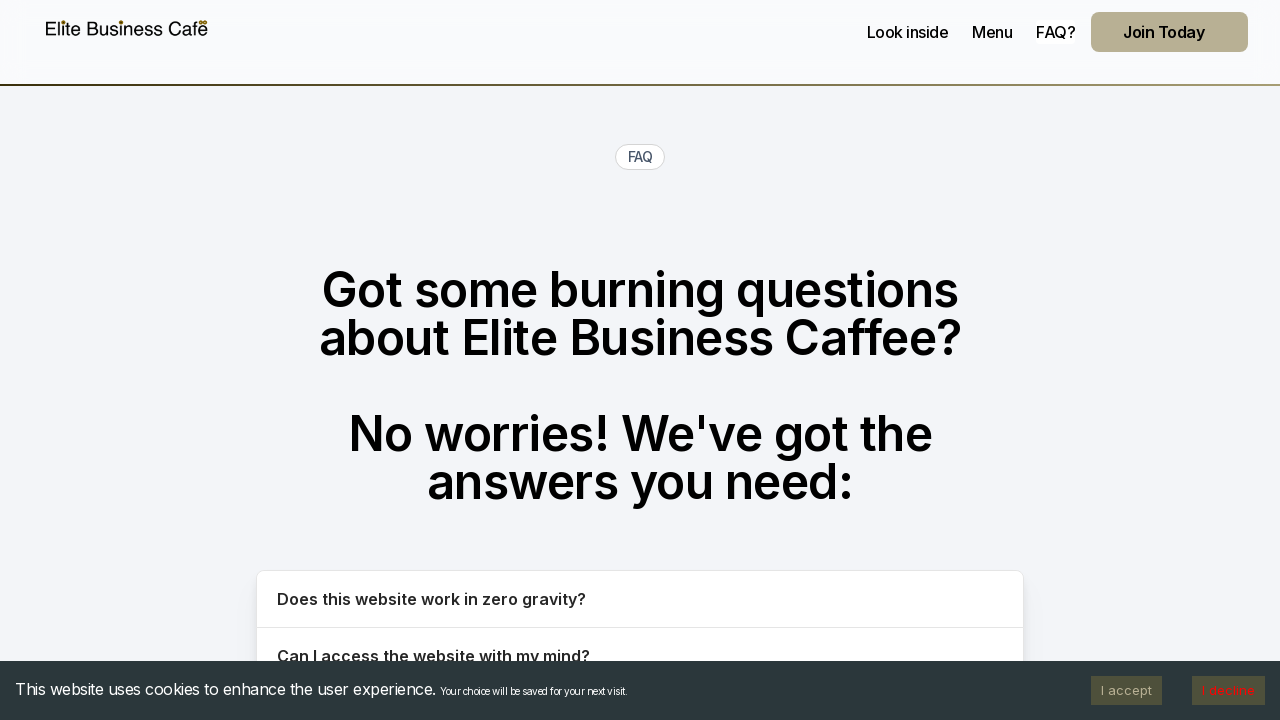